Tests Drag and Drop functionality by dragging column A to column B

Starting URL: https://the-internet.herokuapp.com/

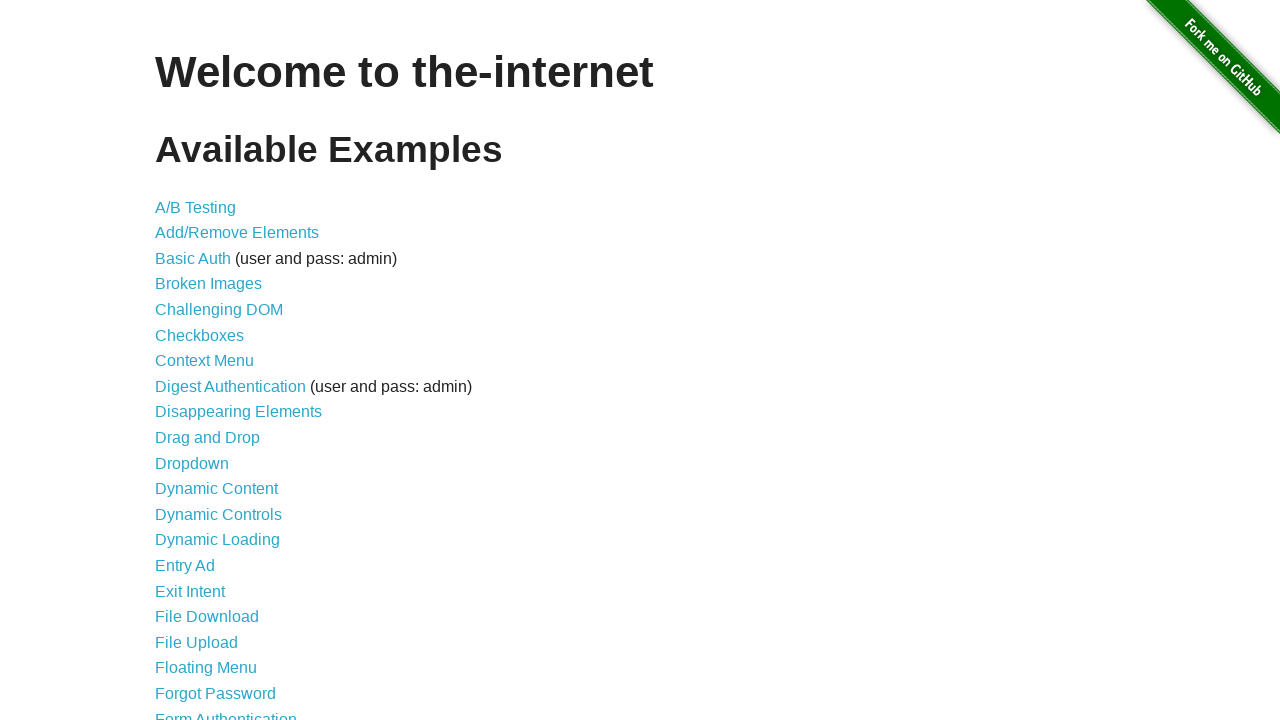

Clicked on Drag and Drop link at (208, 438) on a:text('Drag and Drop')
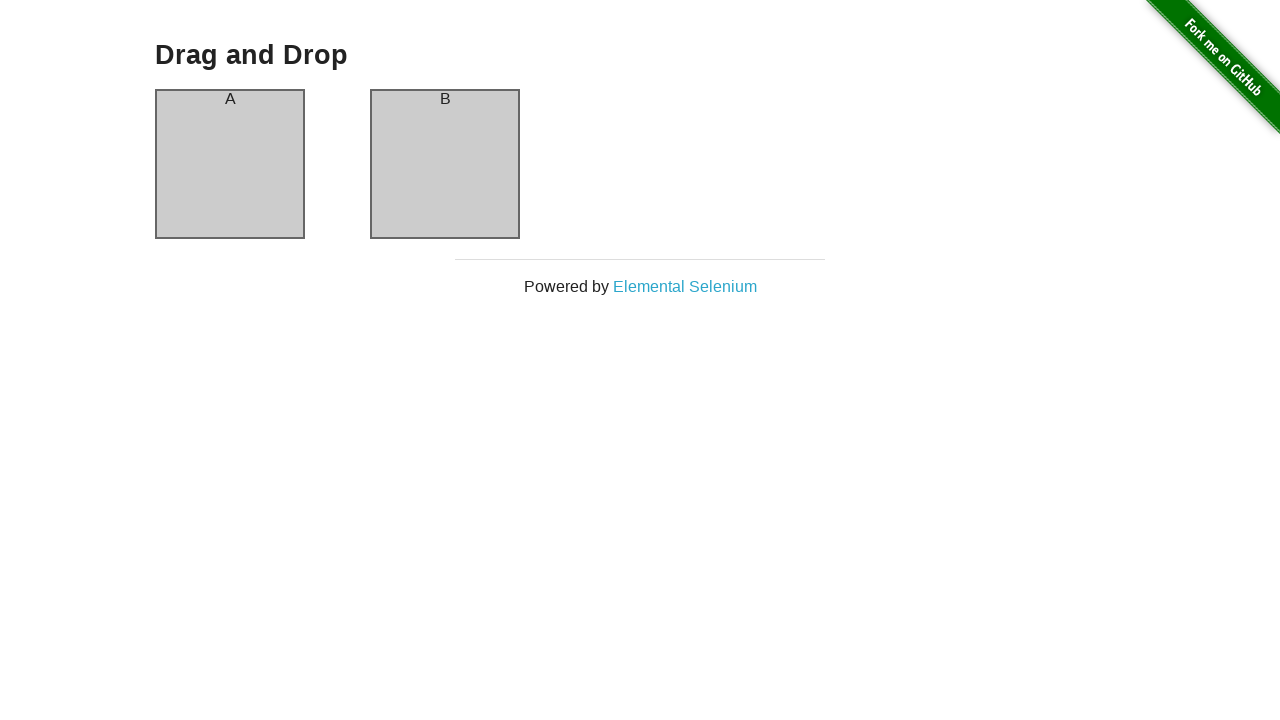

Dragged column A to column B at (445, 164)
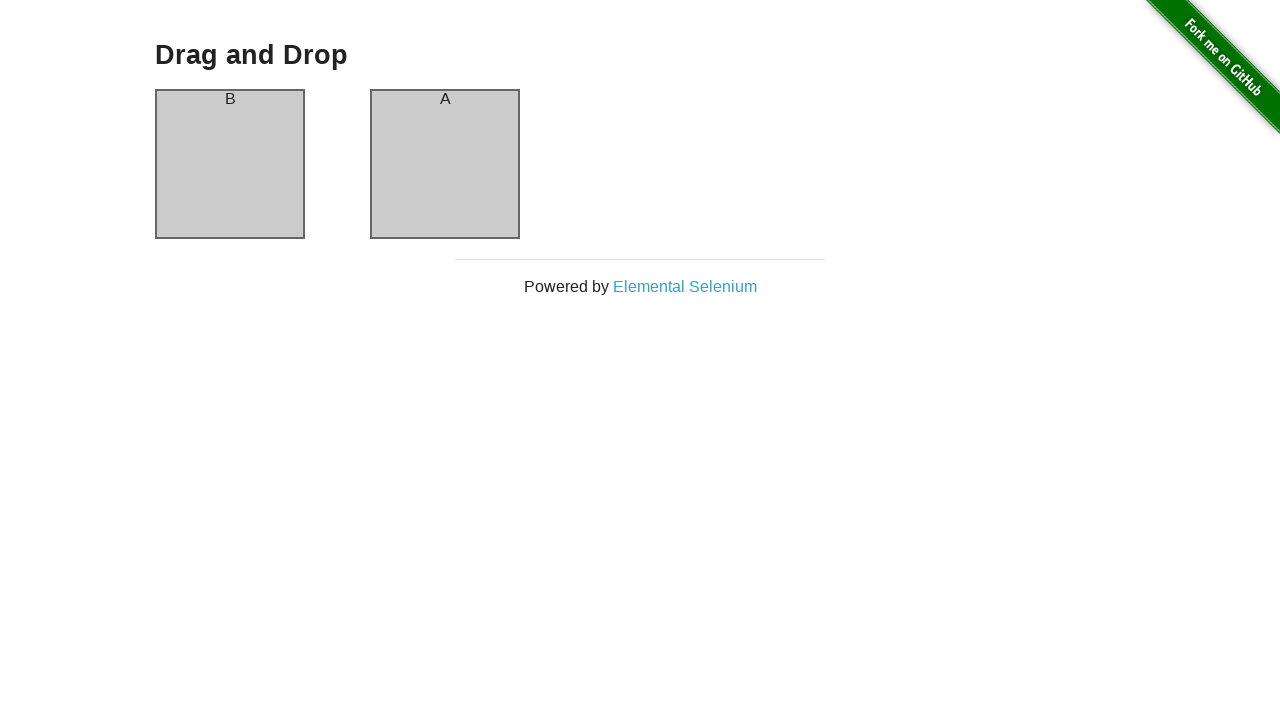

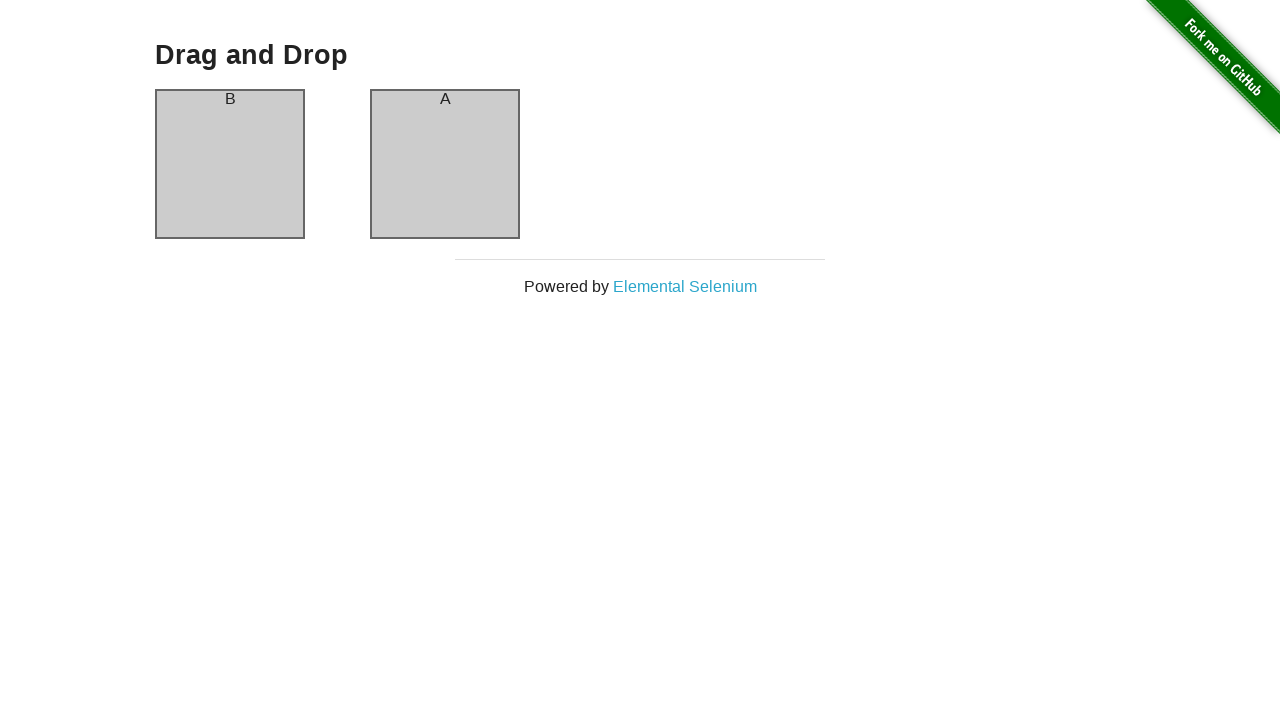